Tests hover functionality by hovering over user avatars and clicking the "View profile" link that appears

Starting URL: https://the-internet.herokuapp.com/hovers

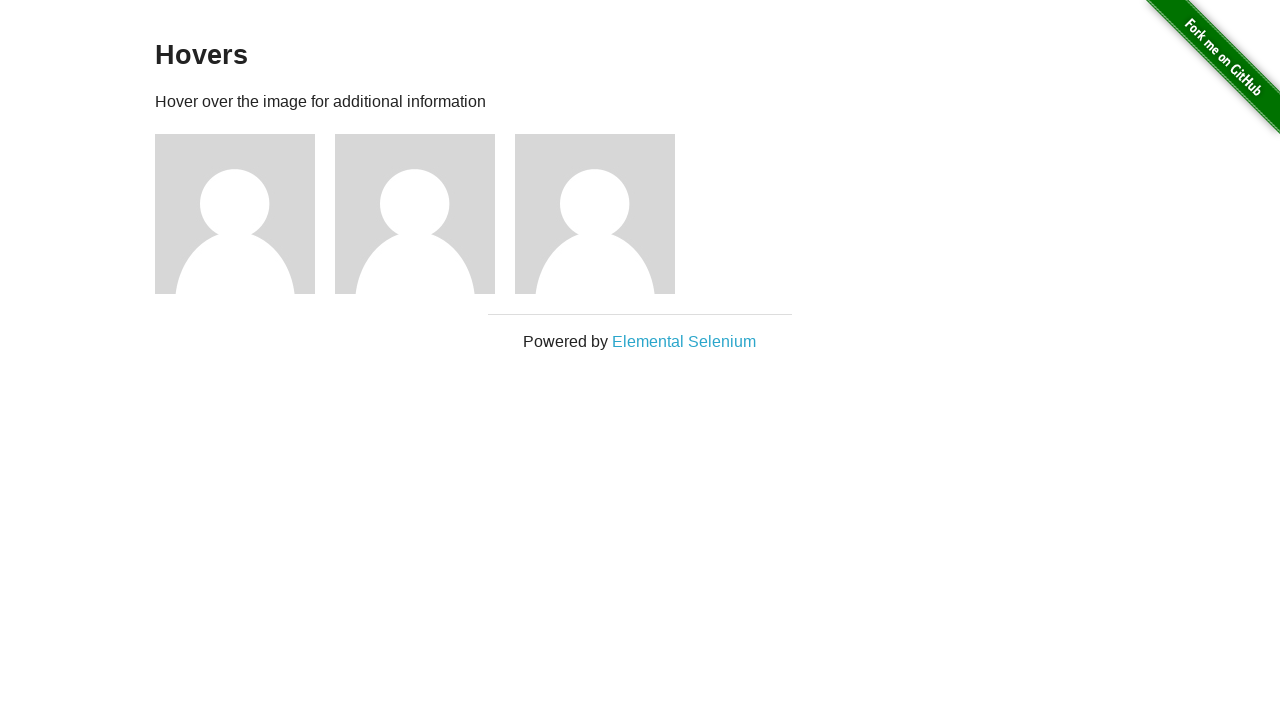

Located all avatar elements on the hovers page
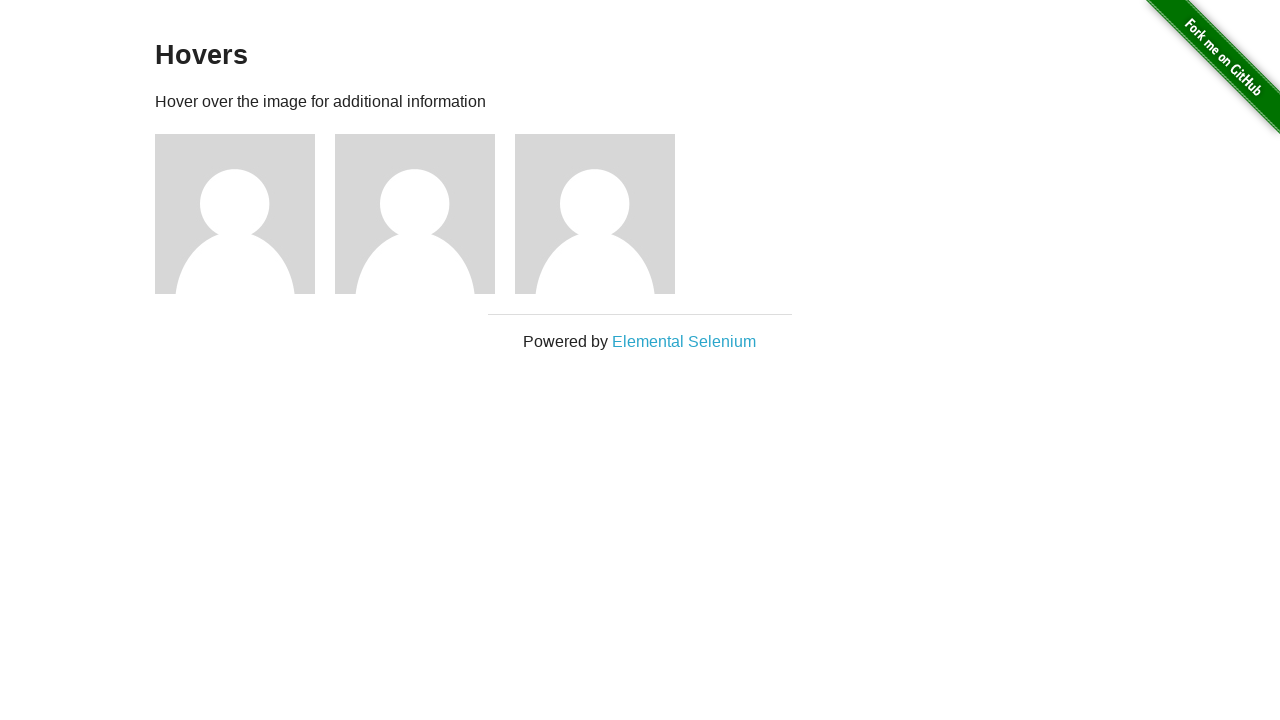

Hovered over the first user avatar at (245, 214) on div.figure >> nth=0
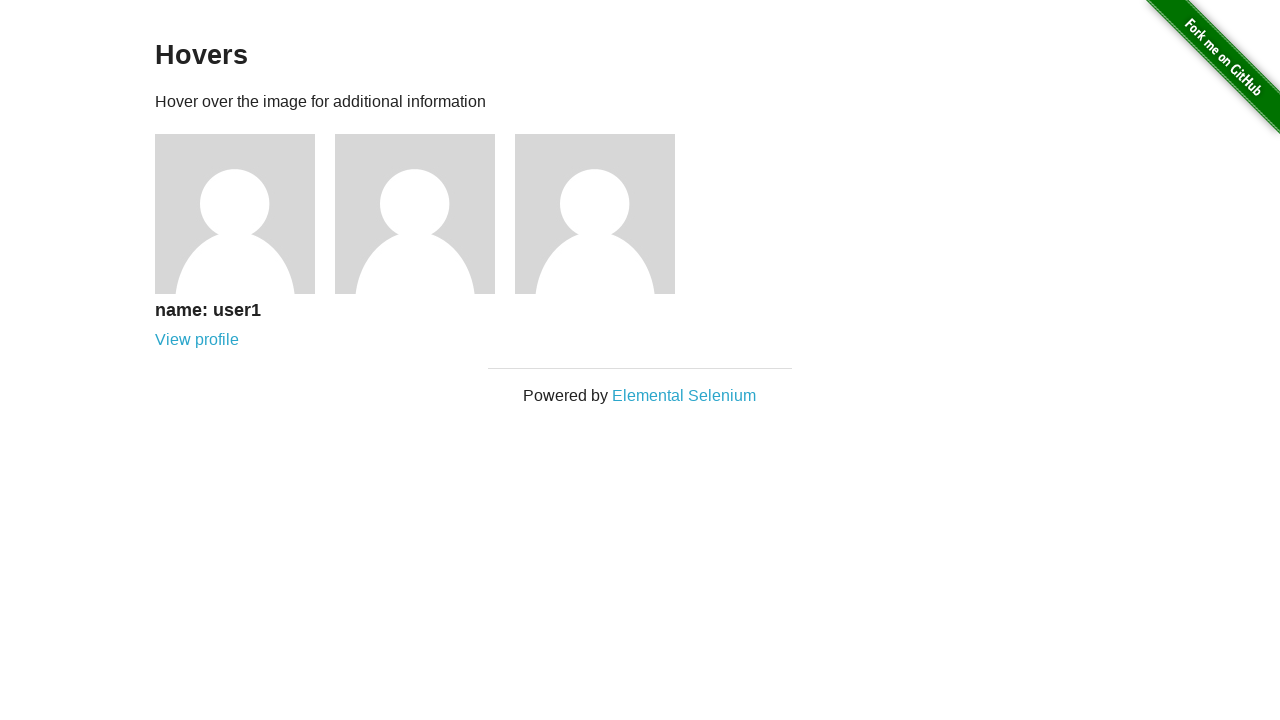

Clicked 'View profile' link that appeared on hover at (197, 340) on div.figure >> nth=0 >> text=View profile
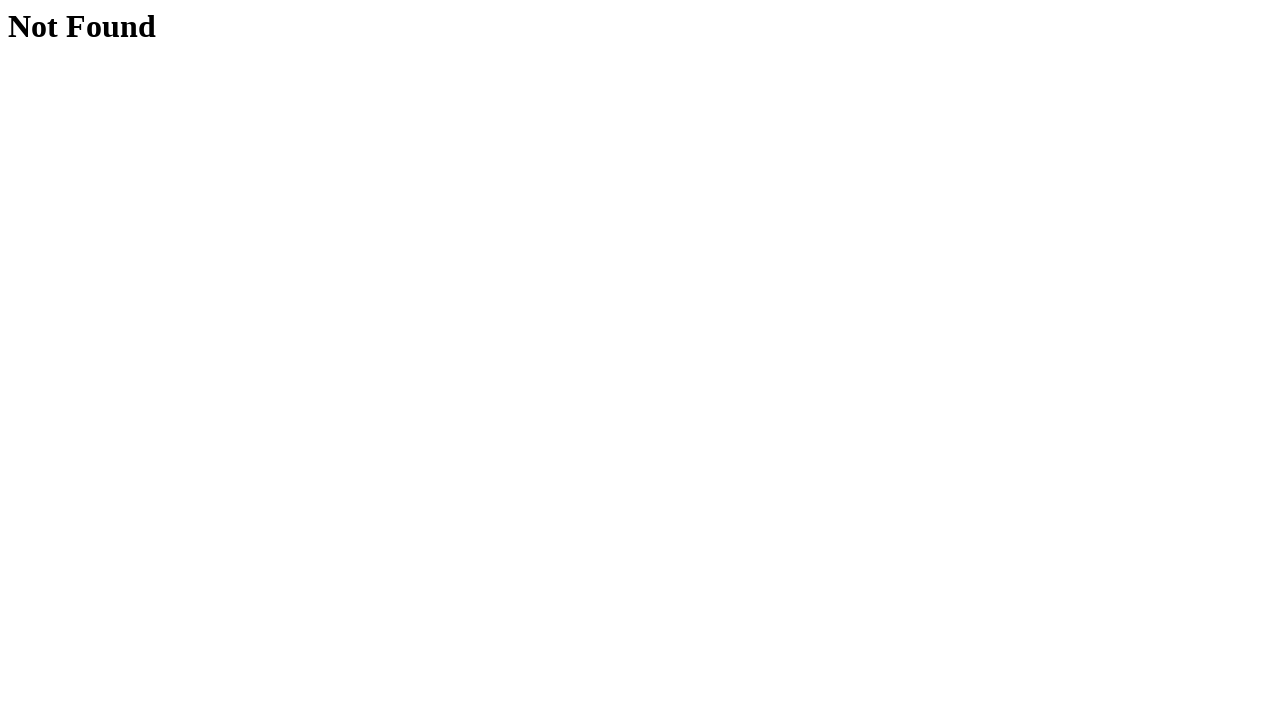

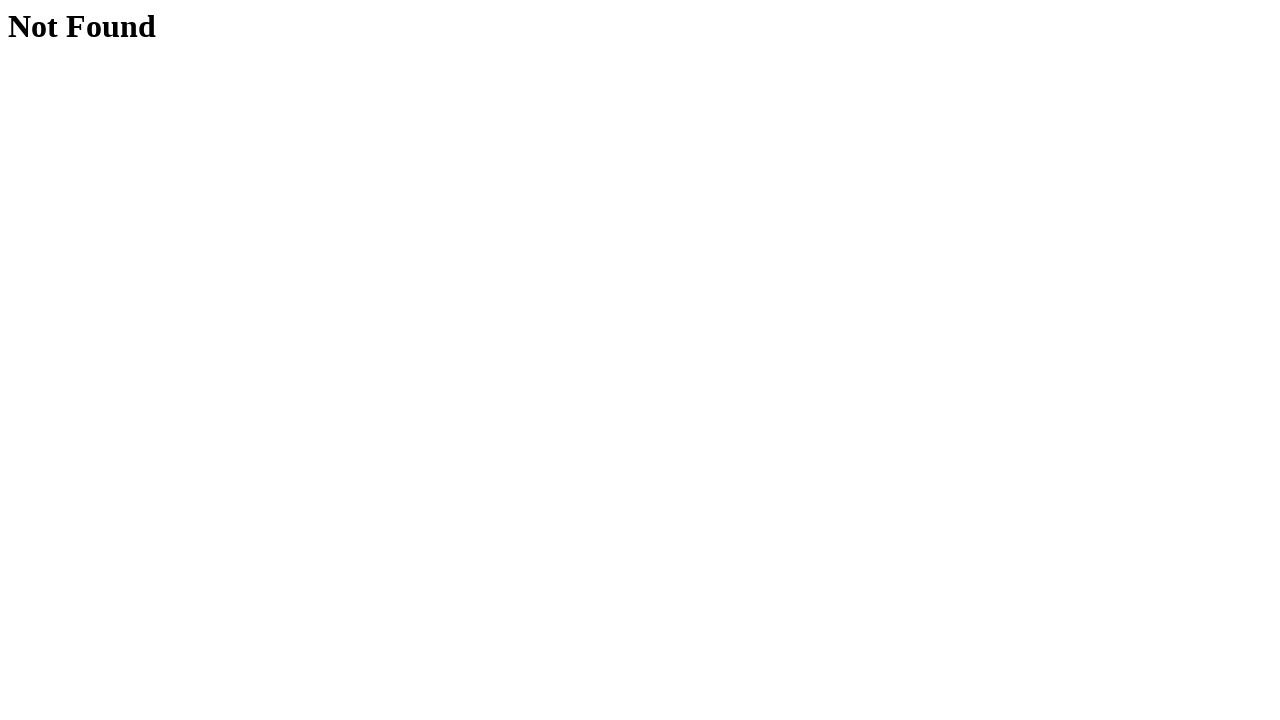